Tests that an element is not immediately present after clicking a button that dynamically adds elements

Starting URL: https://www.selenium.dev/selenium/web/dynamic.html

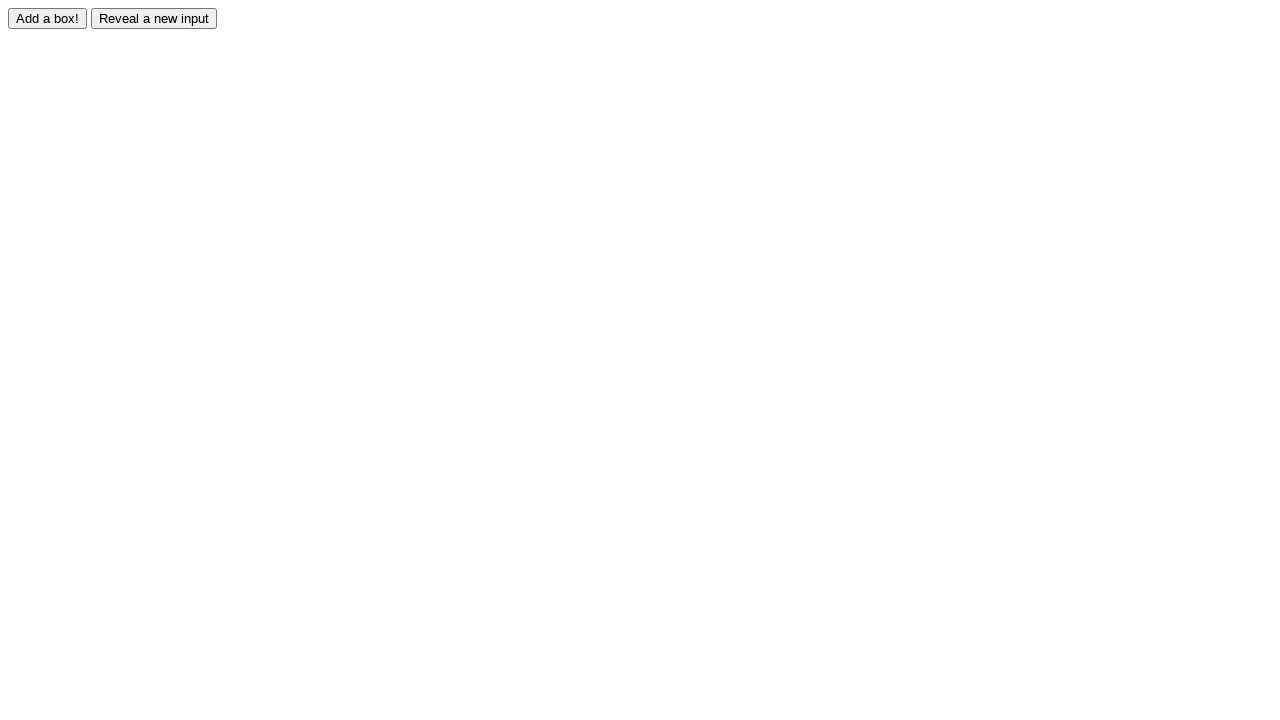

Clicked the adder button to trigger dynamic element creation at (48, 18) on #adder
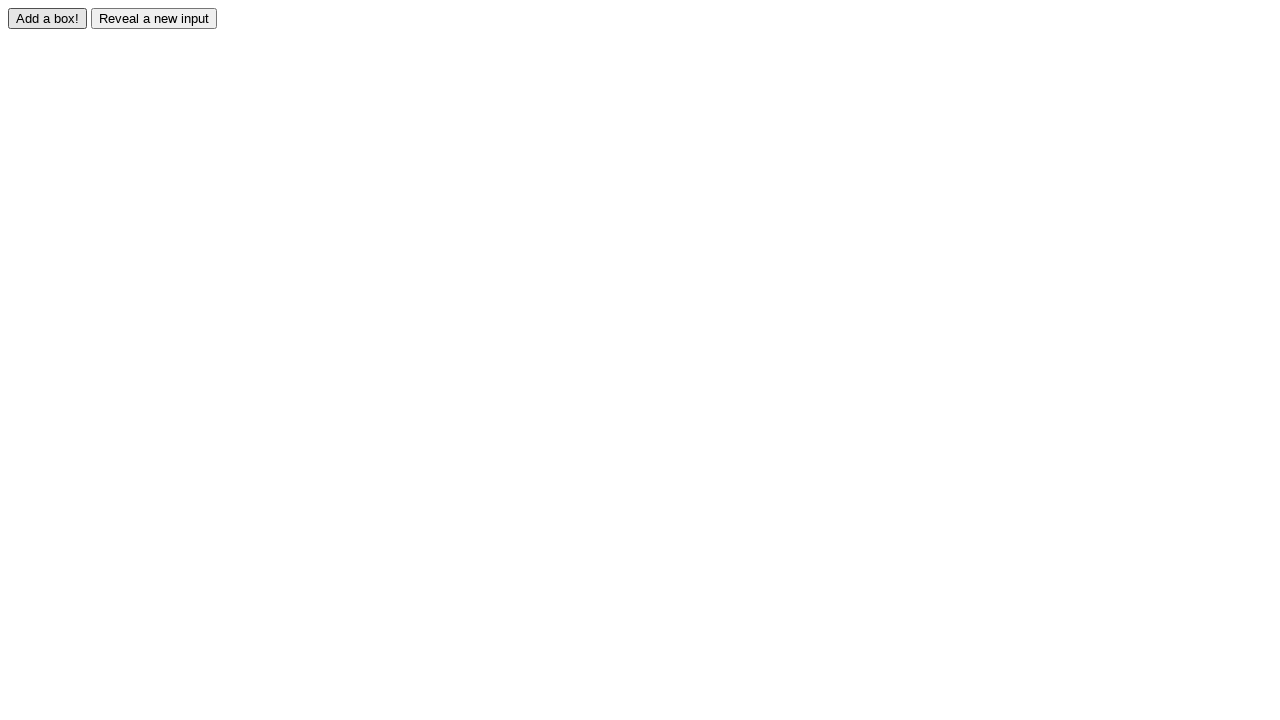

Element #box0 not found immediately as expected
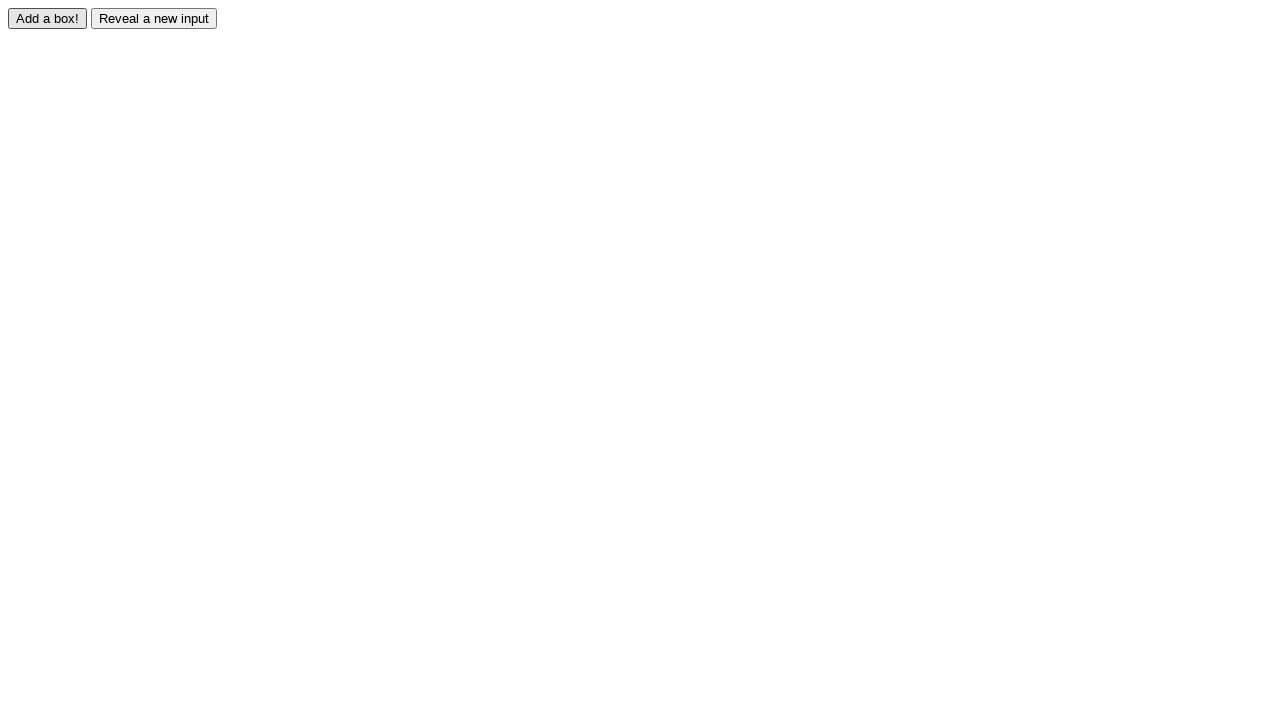

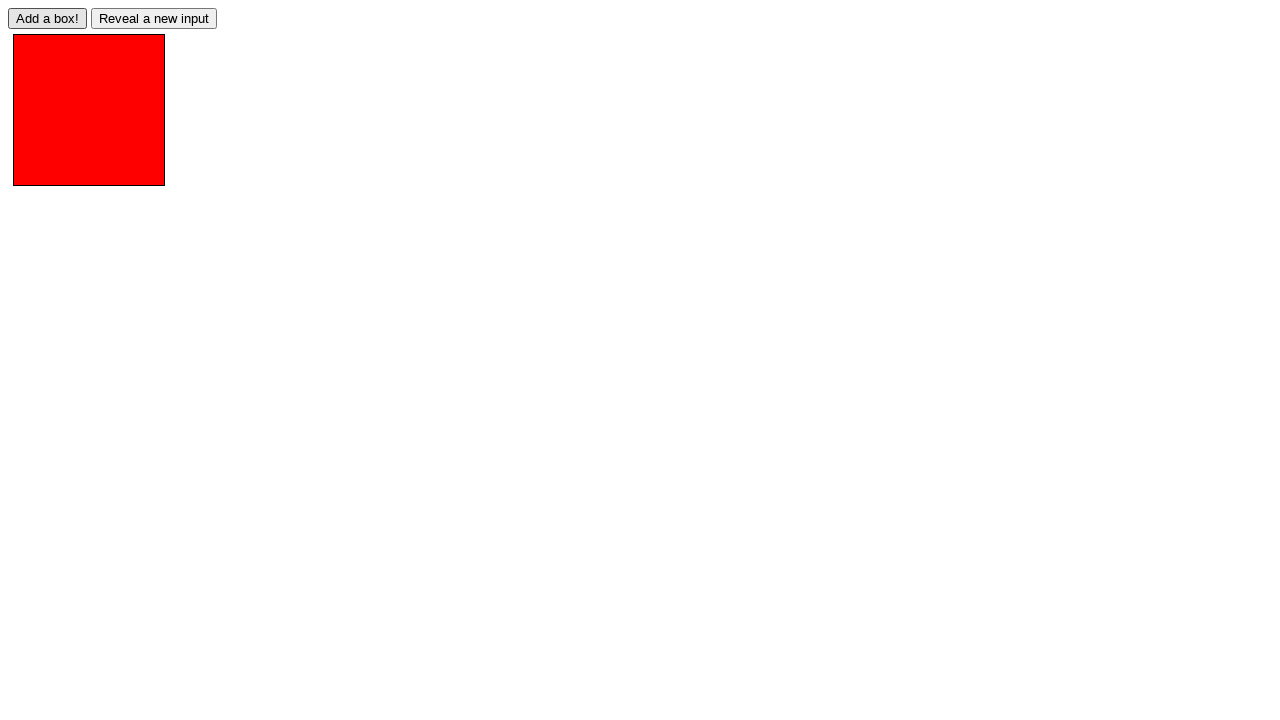